Tests clicking a timer alert button and immediately attempting to accept an alert, demonstrating handling of cases where alert is not yet present.

Starting URL: https://demoqa.com/alerts

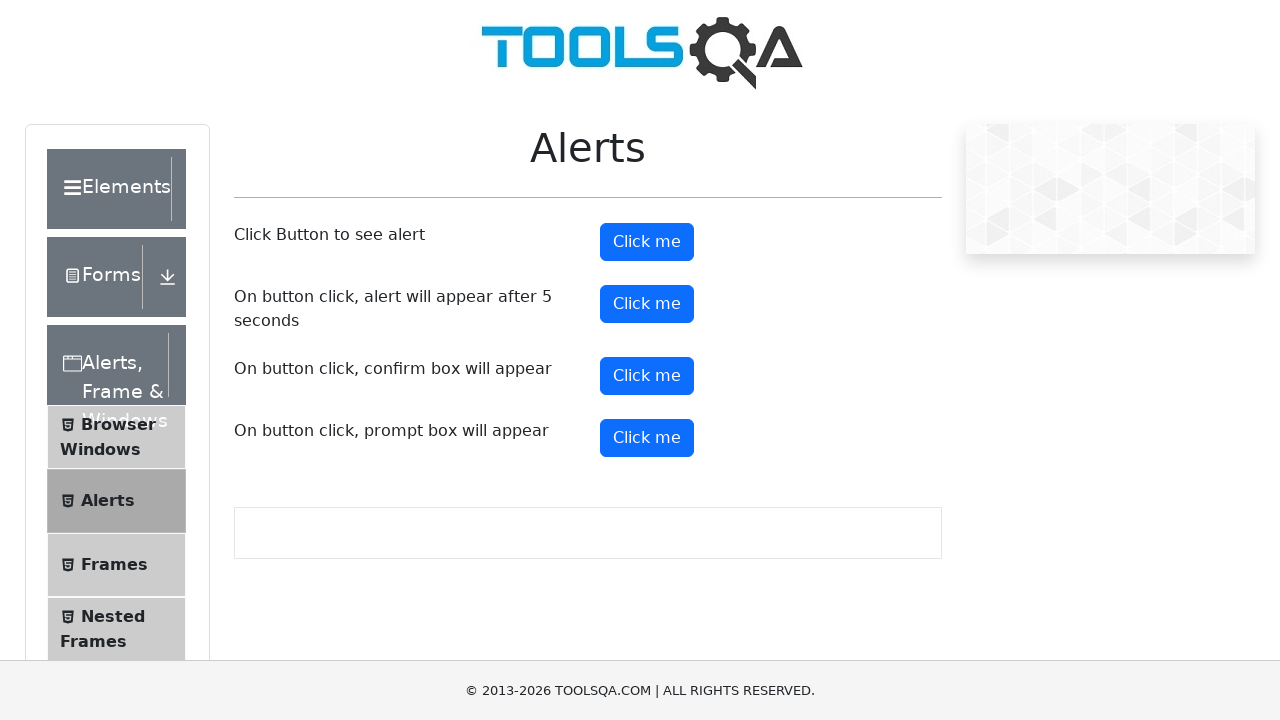

Set up dialog handler to automatically accept alerts
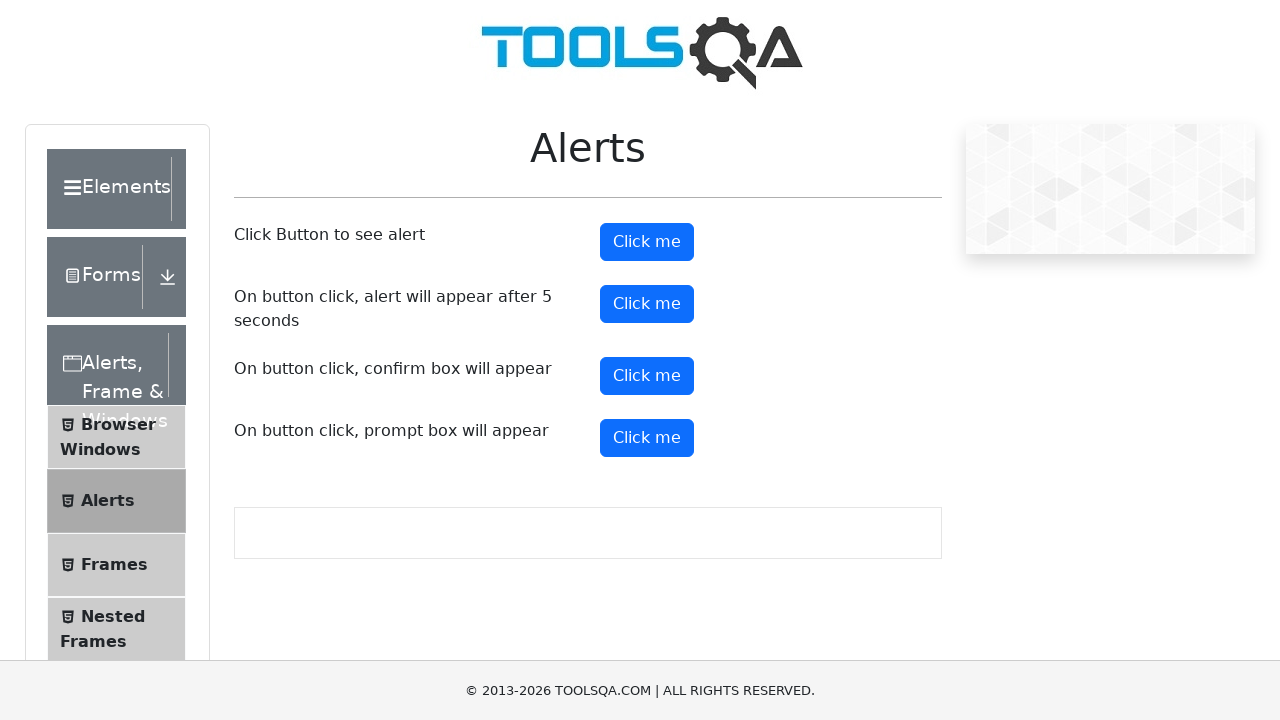

Clicked the timer alert button at (647, 304) on #timerAlertButton
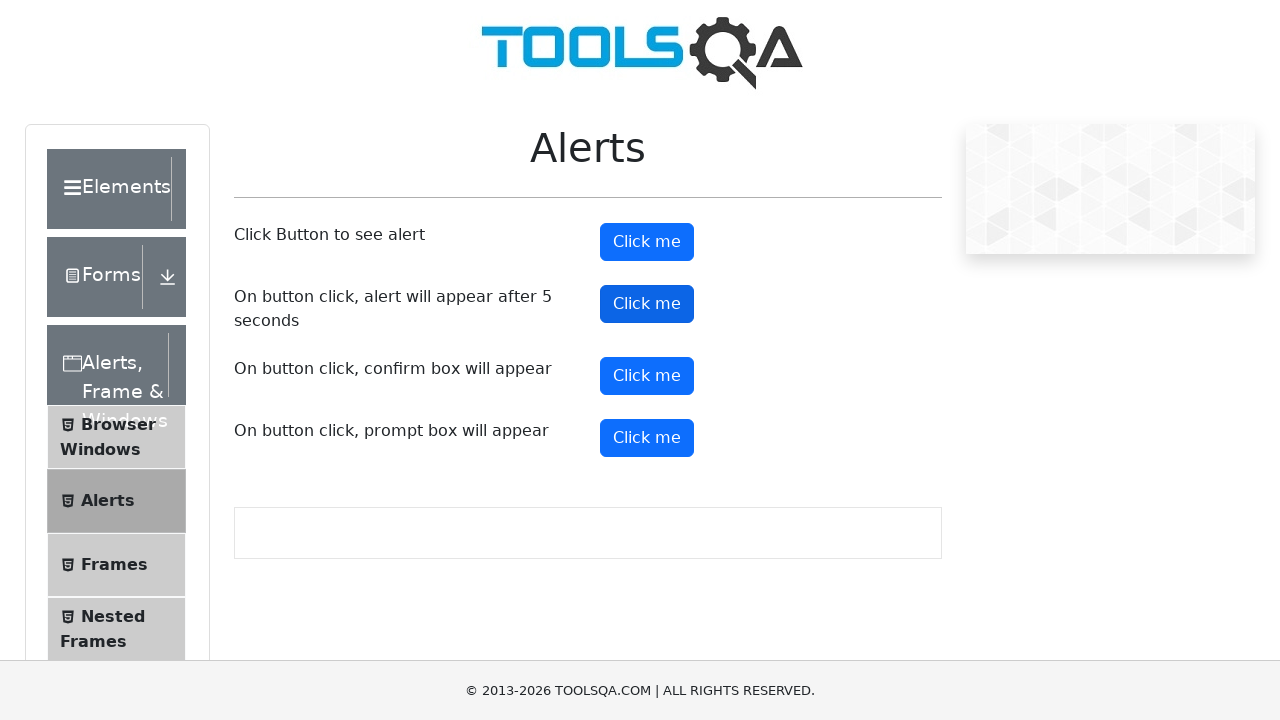

Waited 6 seconds for the timed alert to appear and be automatically accepted
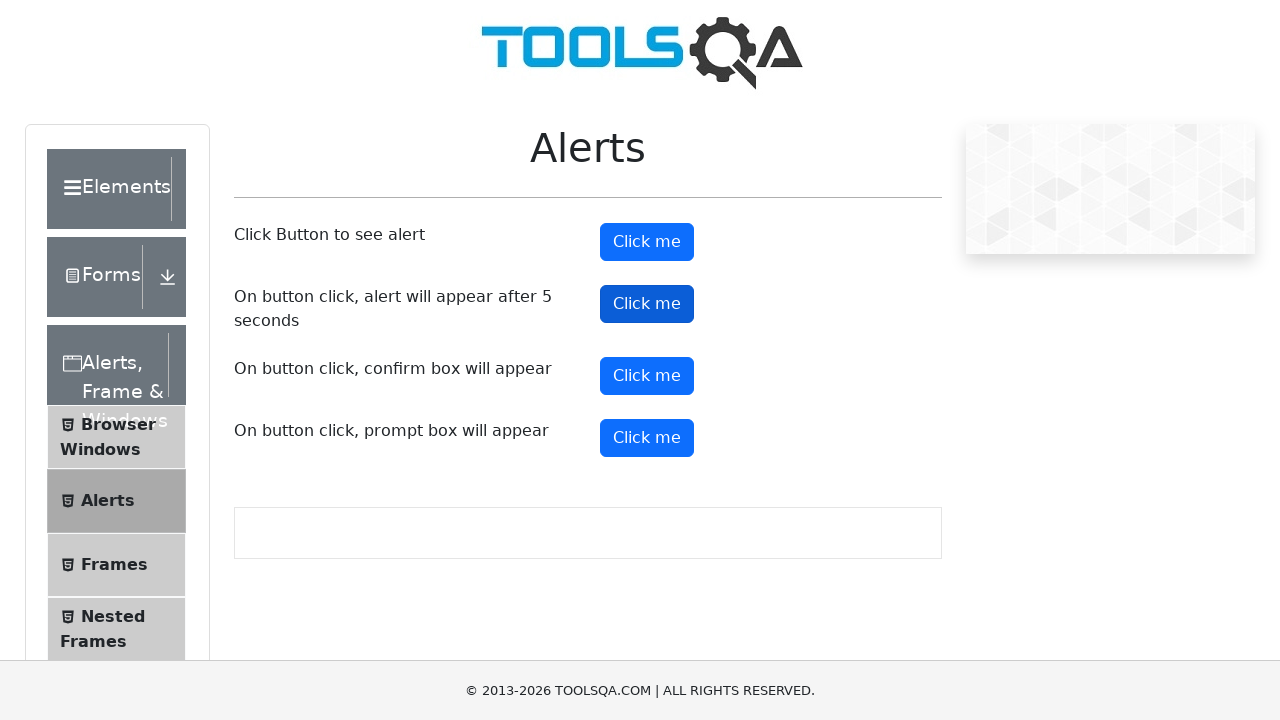

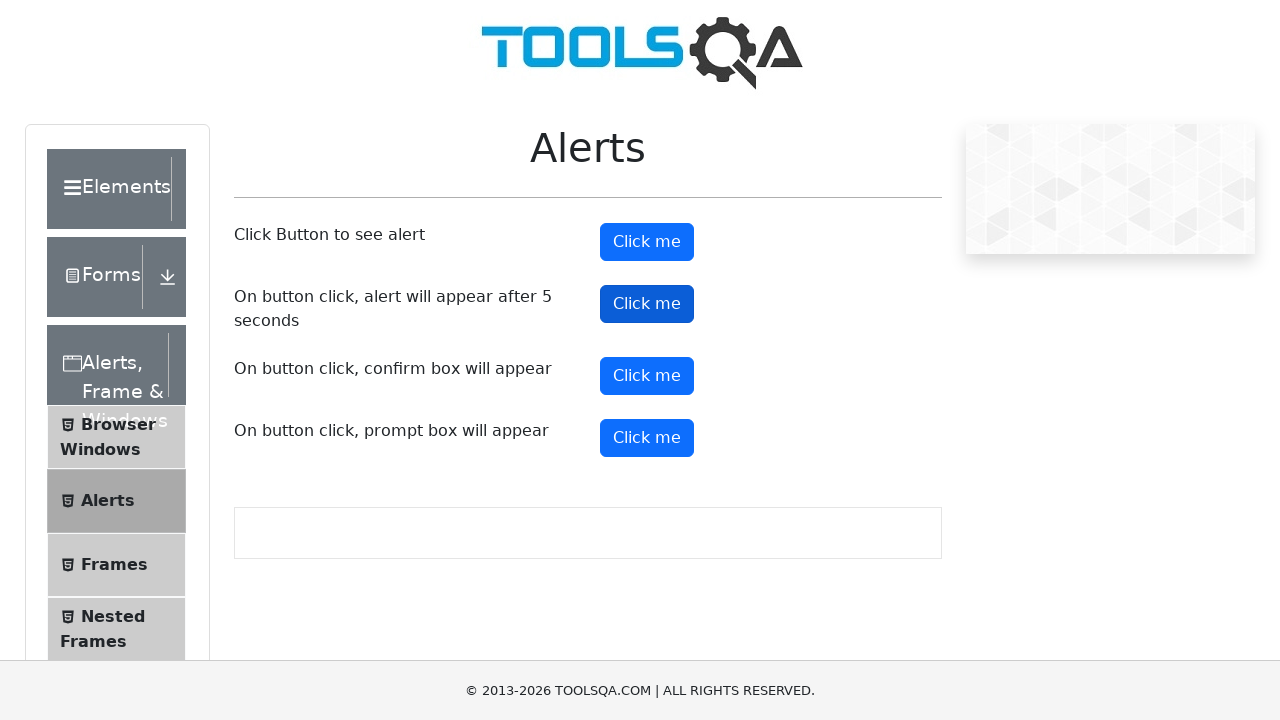